Navigates to Spotify's podcasts browse section

Starting URL: https://open.spotify.com/browse/podcasts

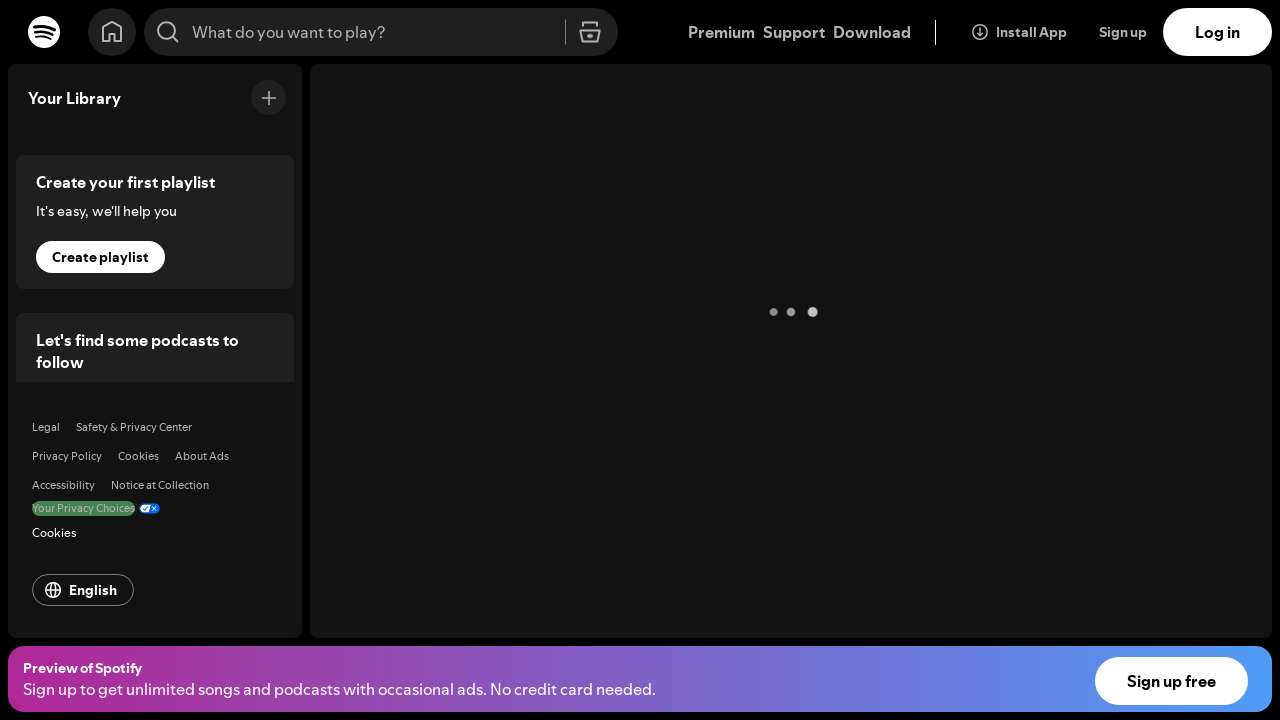

Waited for DOM content to load on Spotify podcasts browse page
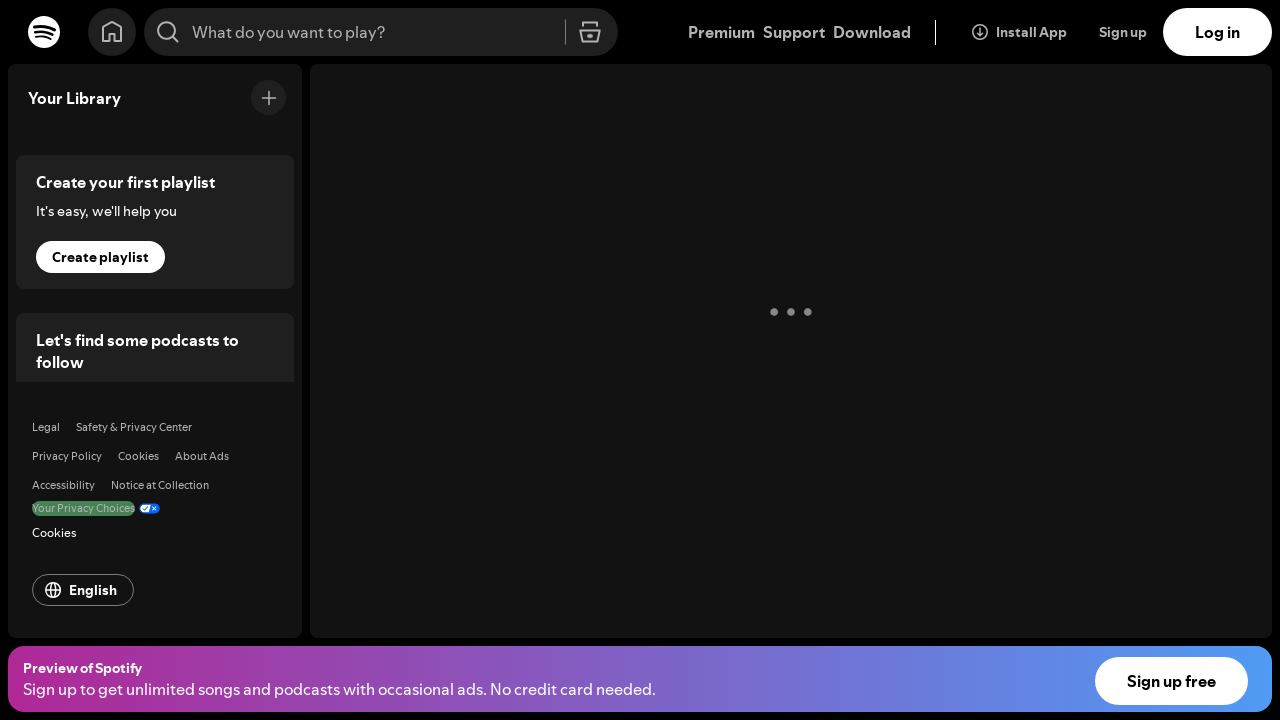

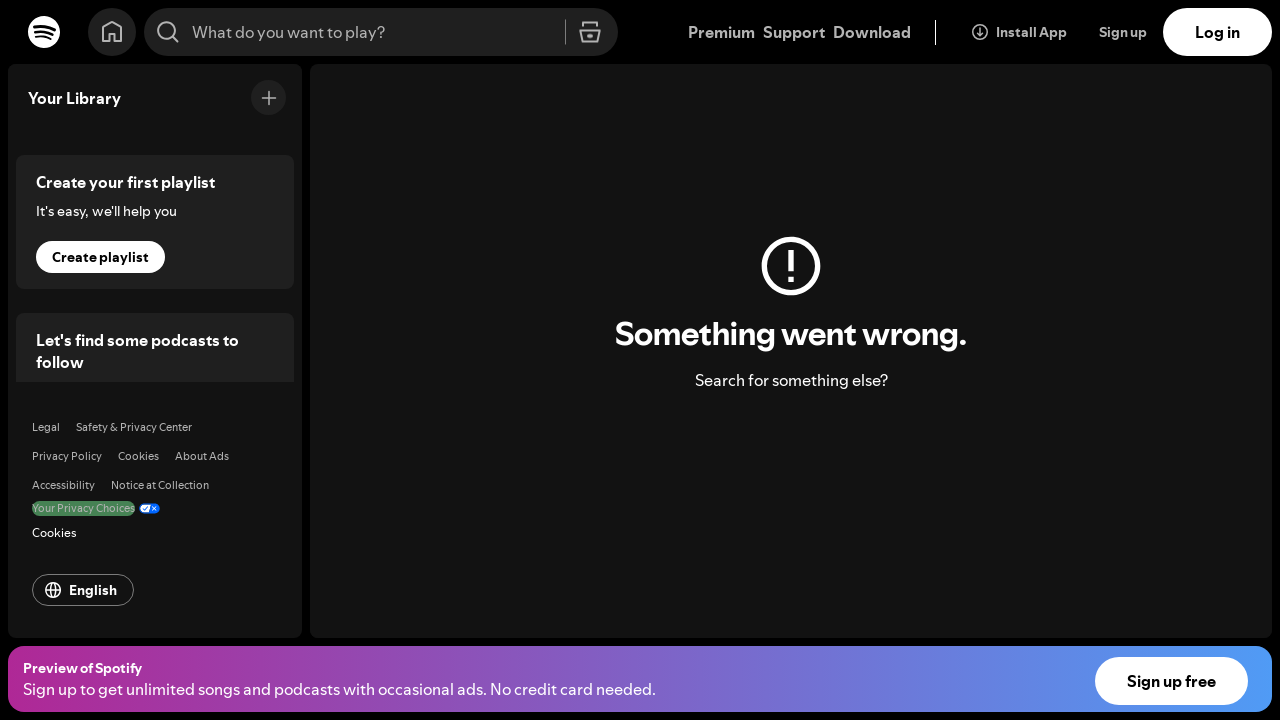